Tests window handling by opening a new window, switching between parent and child windows, and verifying content in each window

Starting URL: https://the-internet.herokuapp.com/windows

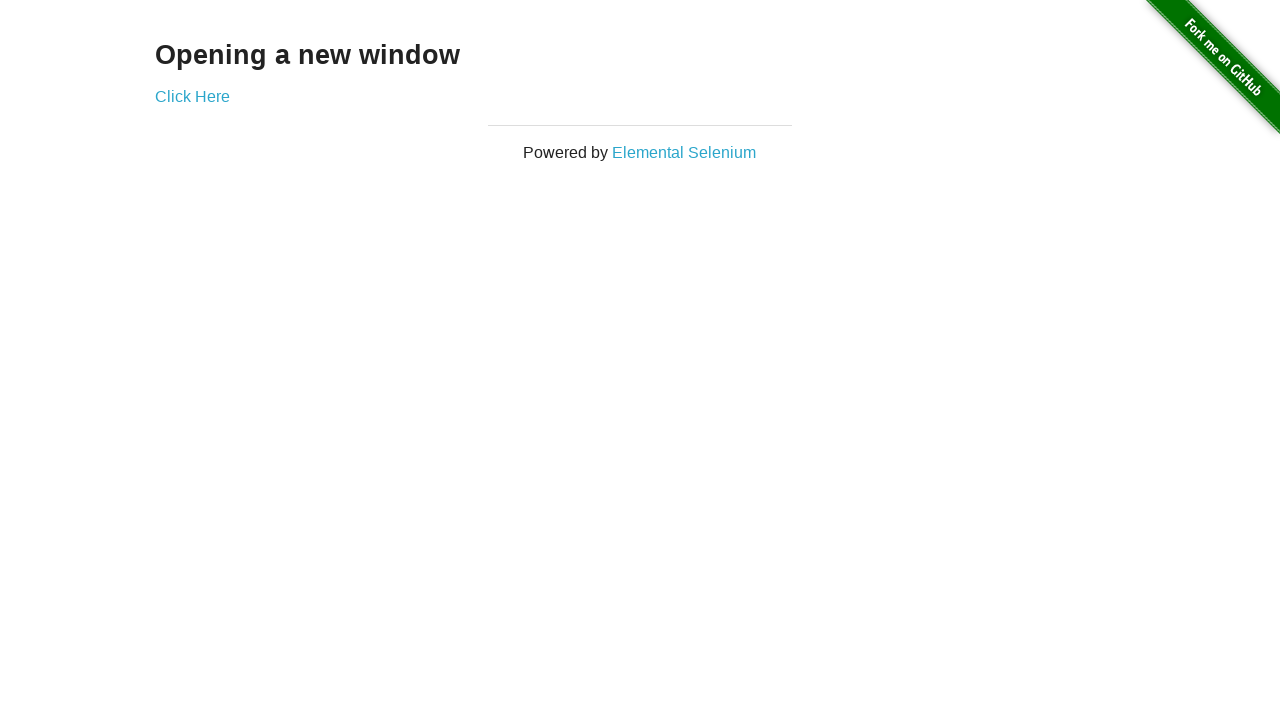

Verified initial page contains 'Opening a new window' header
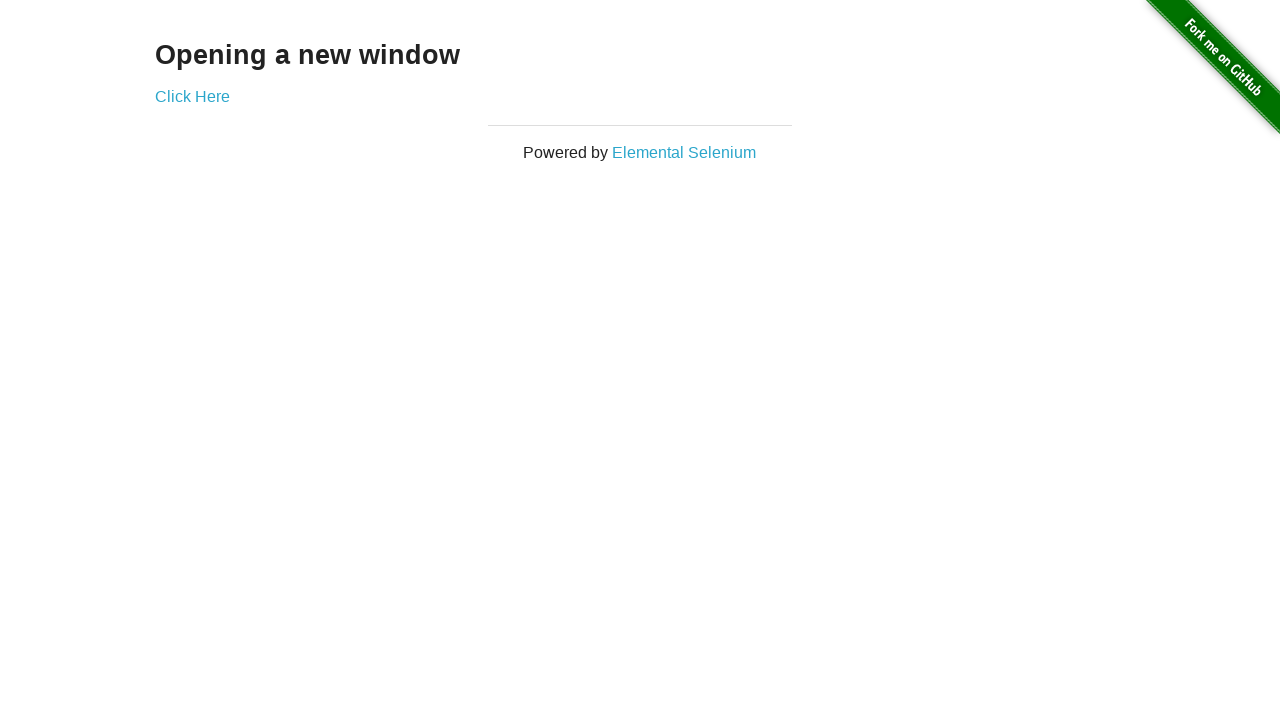

Clicked 'Click Here' link to open new window at (192, 96) on a:has-text('Click Here')
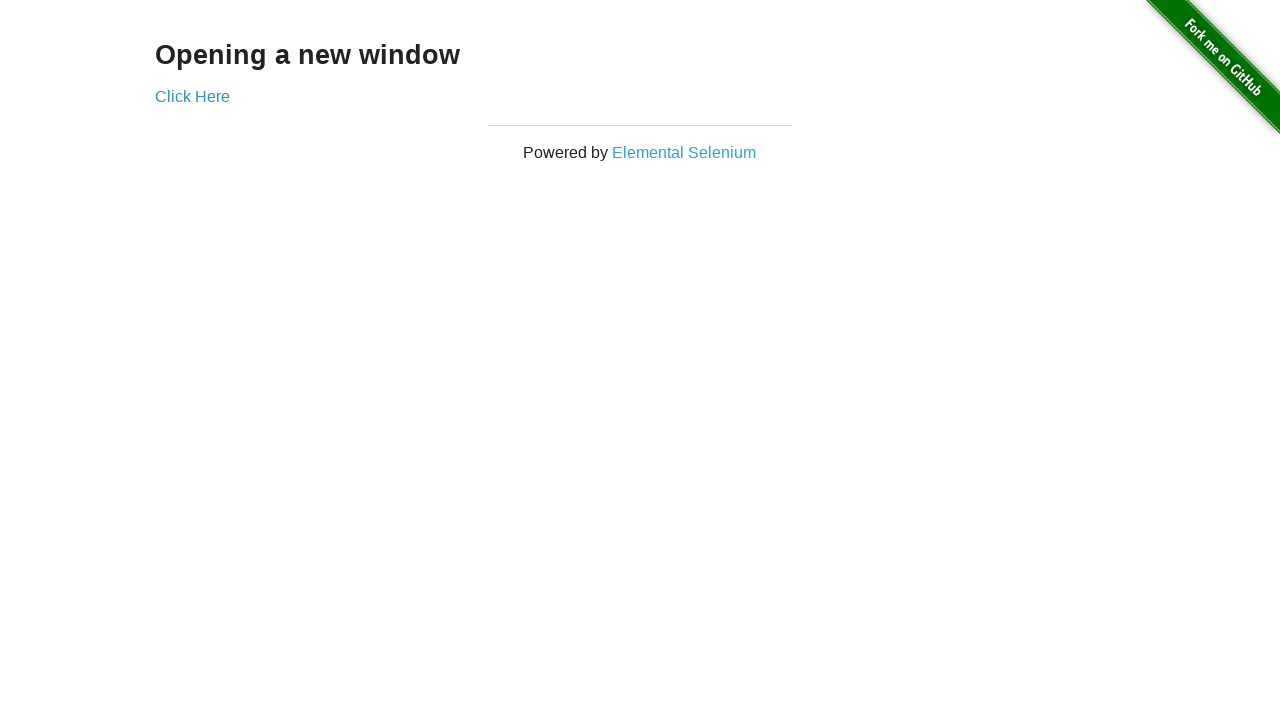

New window opened and captured
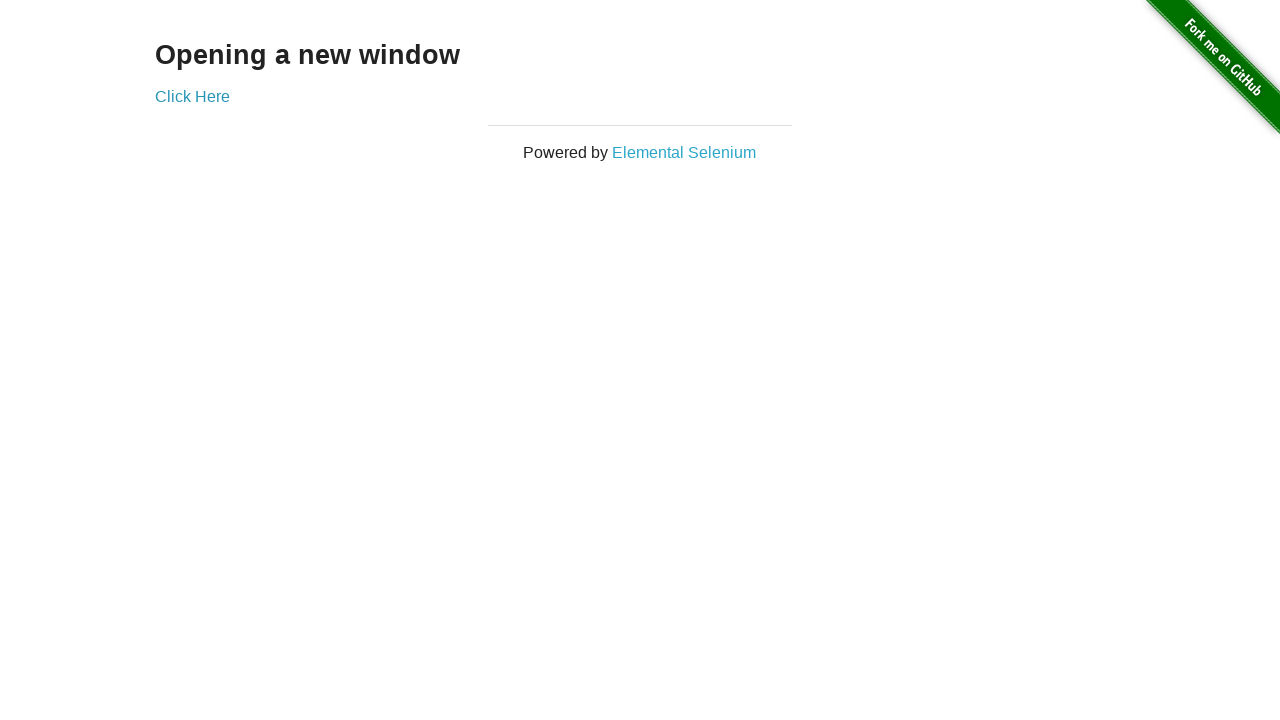

New window page load completed
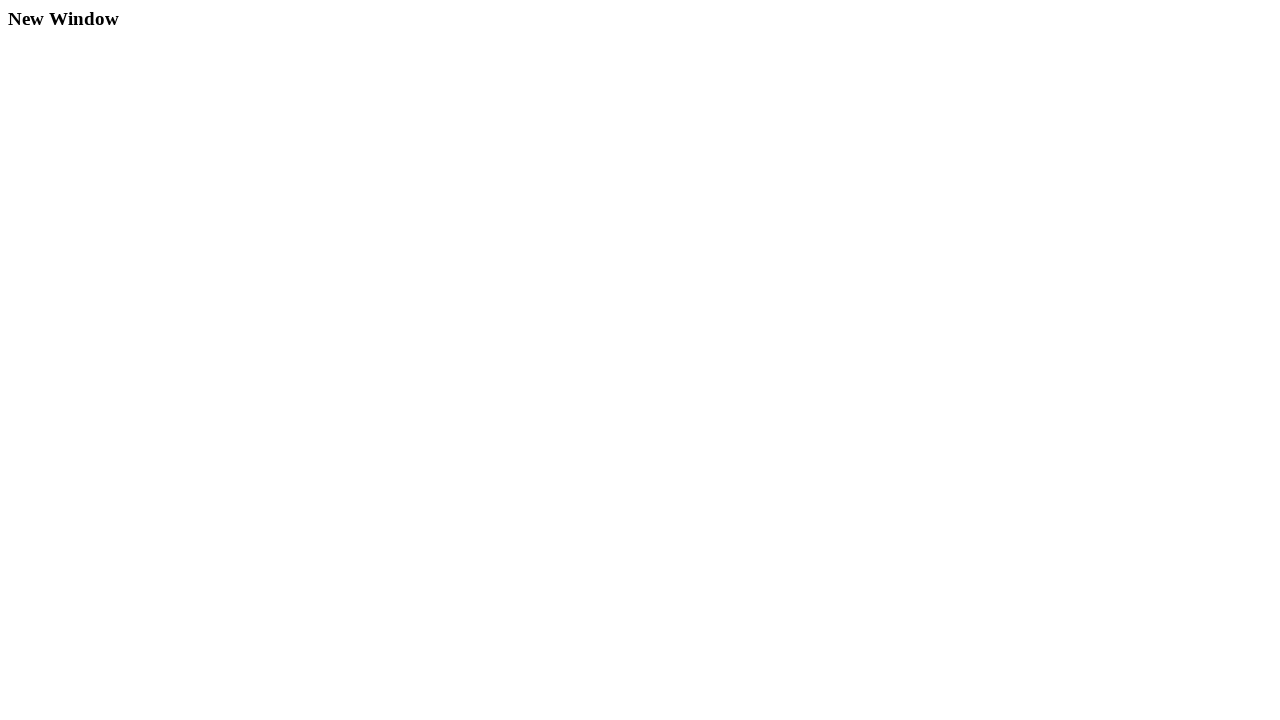

Verified new window contains 'New Window' header
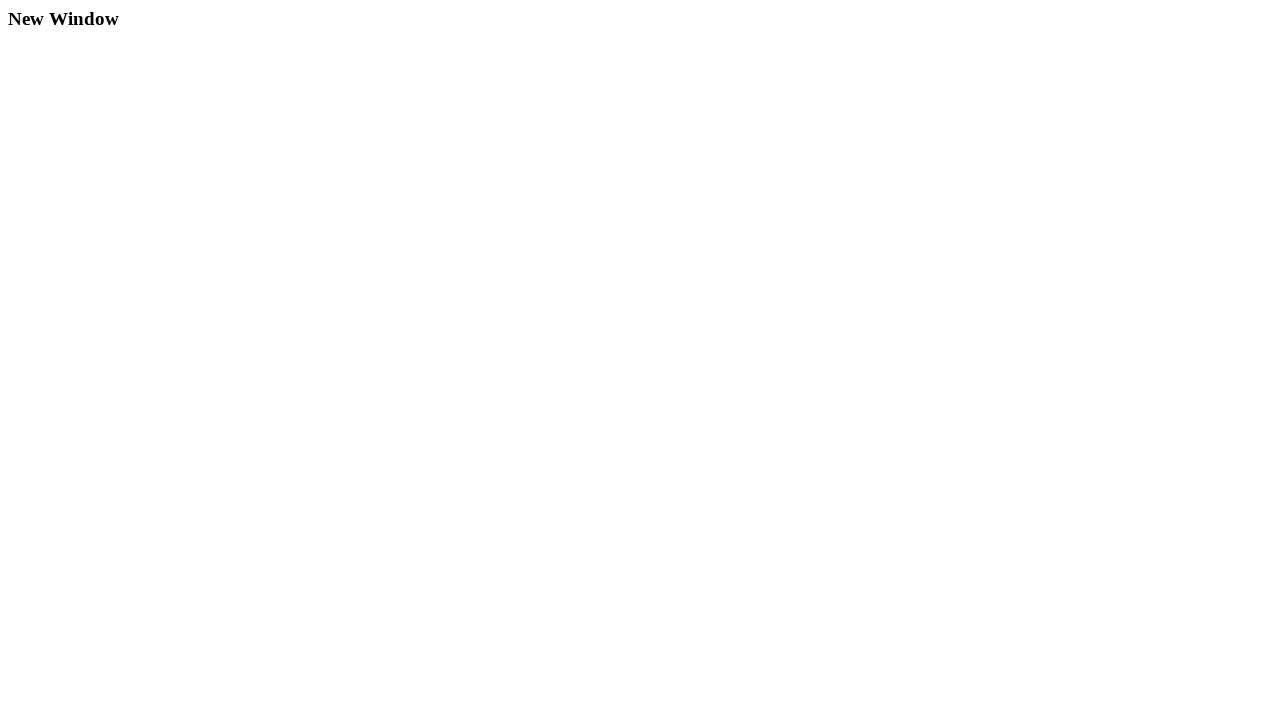

Switched back to parent window and verified 'Opening a new window' header
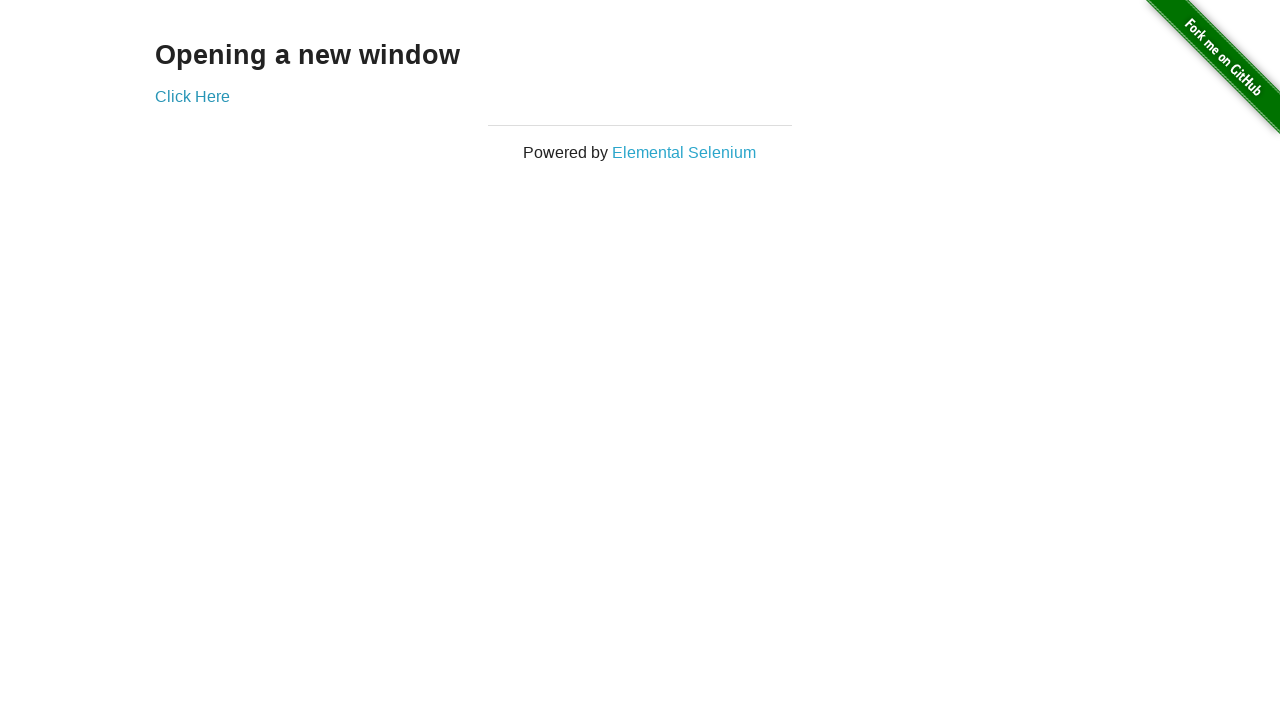

Closed the child window
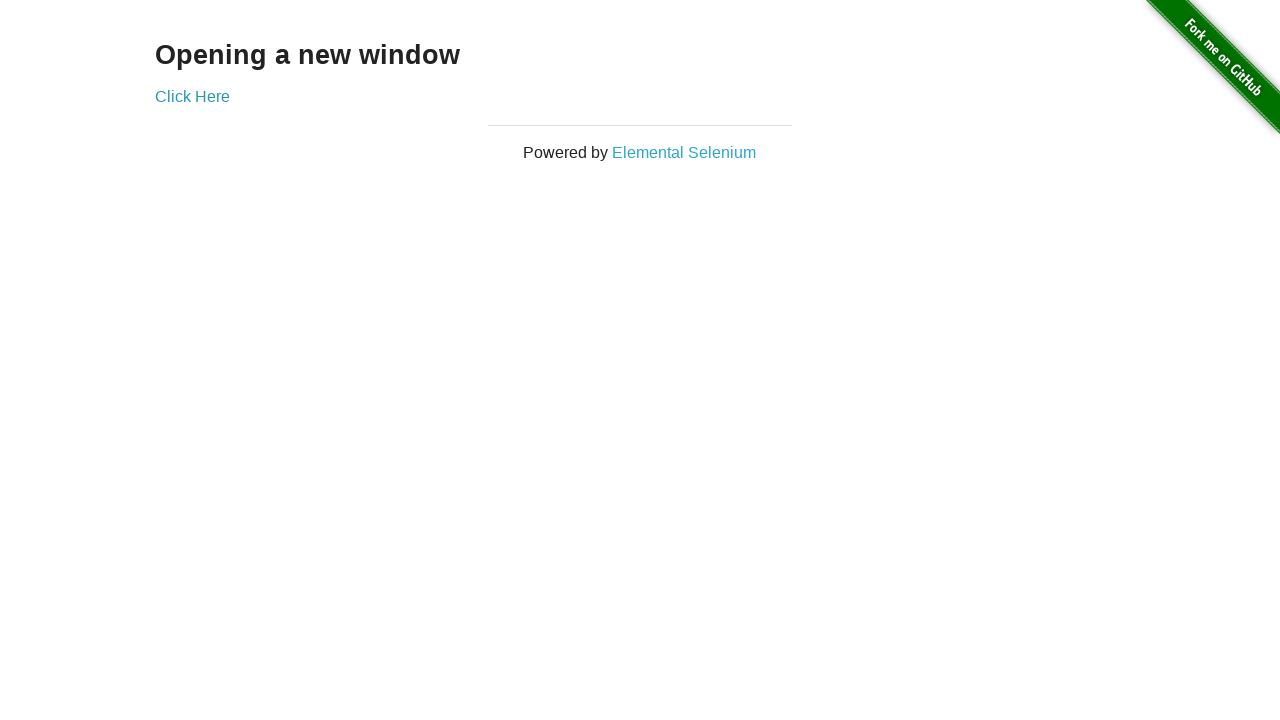

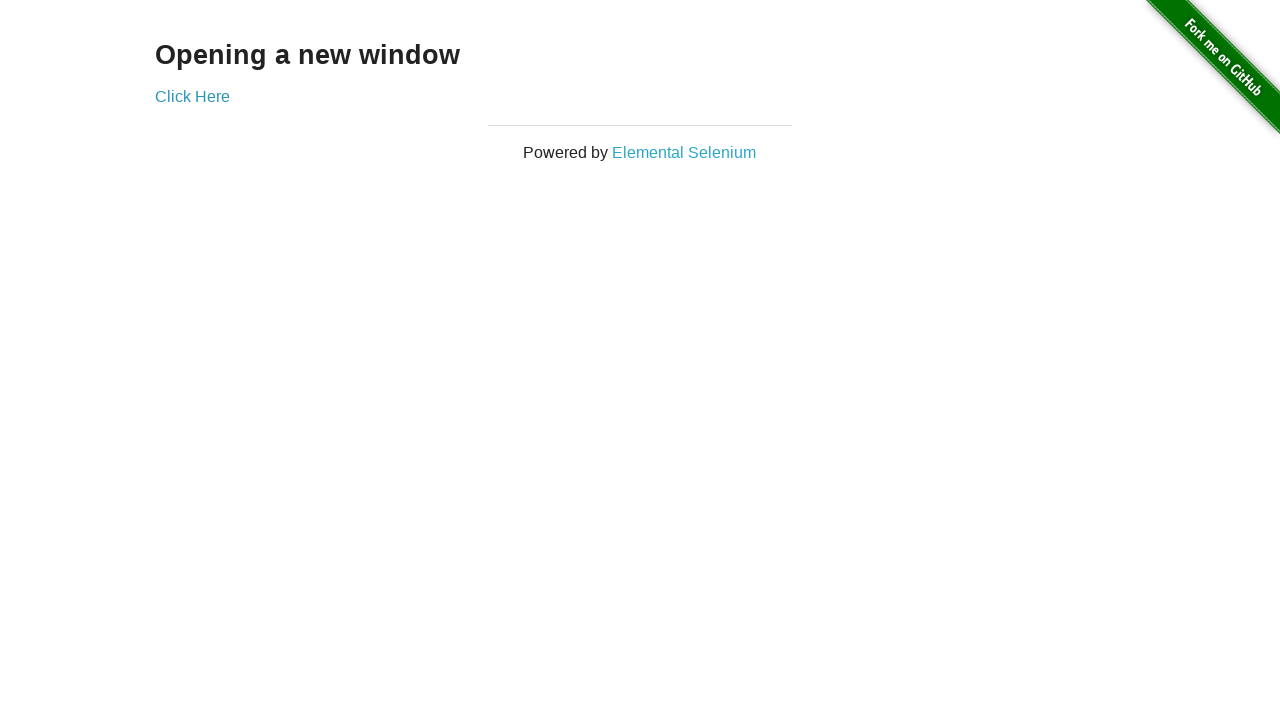